Tests dropdown functionality on a registration page by selecting options from a skills dropdown and a country Select2 dropdown, then verifying the selections.

Starting URL: https://demo.automationtesting.in/Register.html

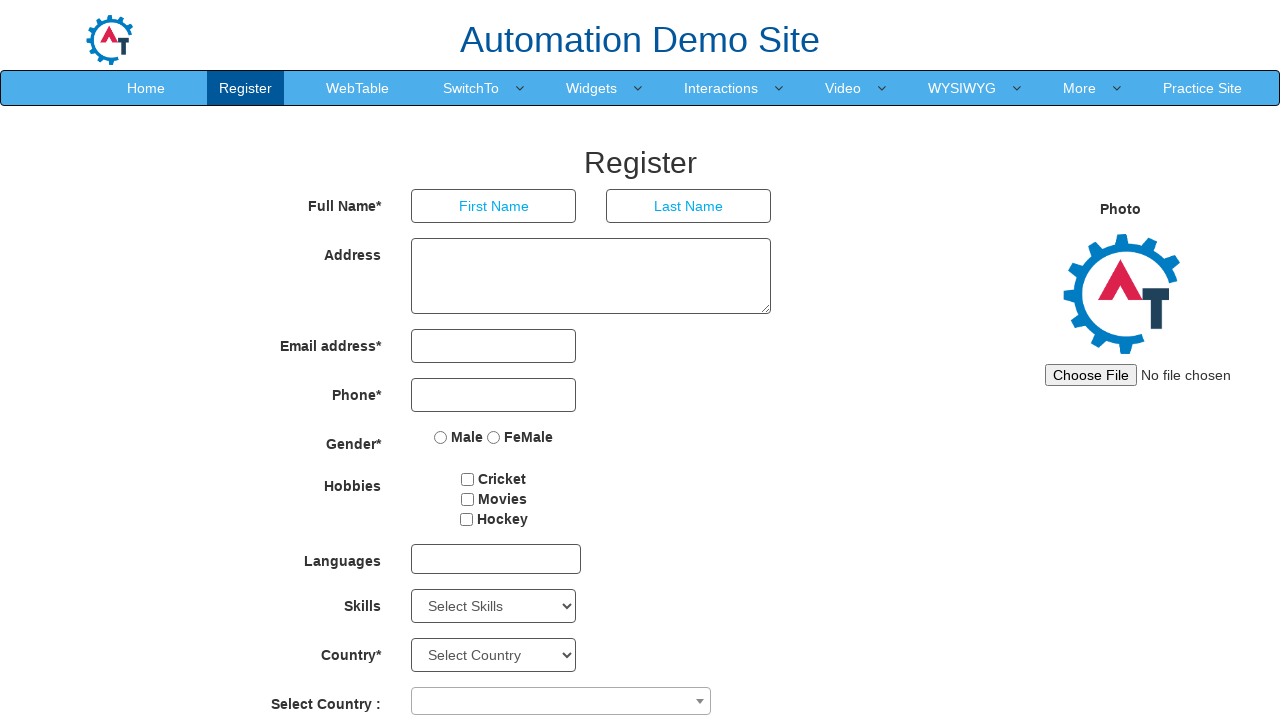

Verified page URL contains 'Register'
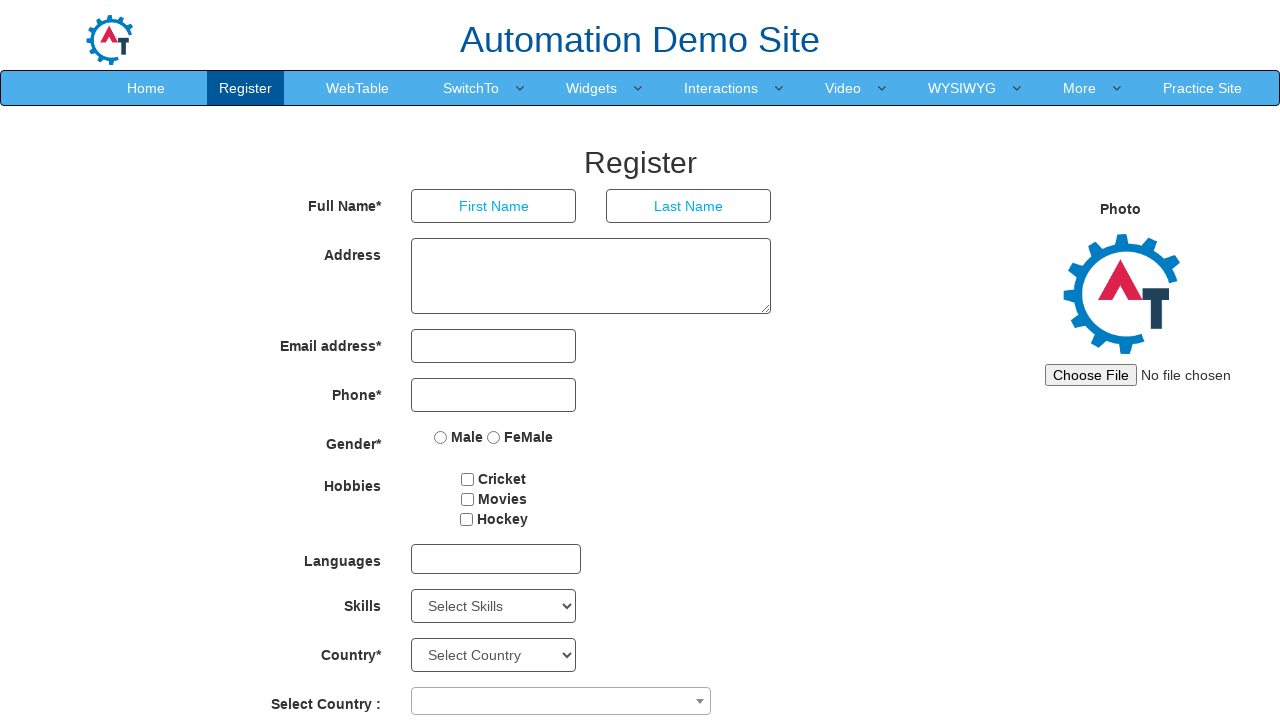

Scrolled to Skills dropdown
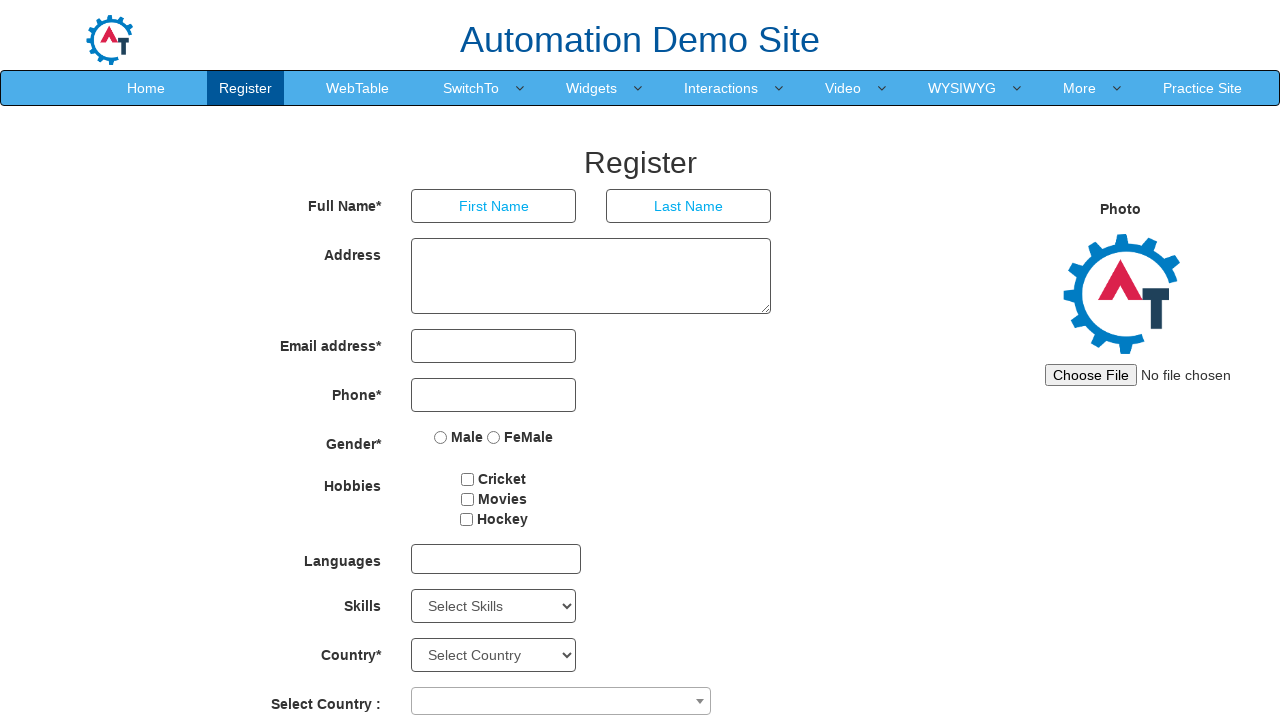

Selected 'Android' from Skills dropdown on #Skills
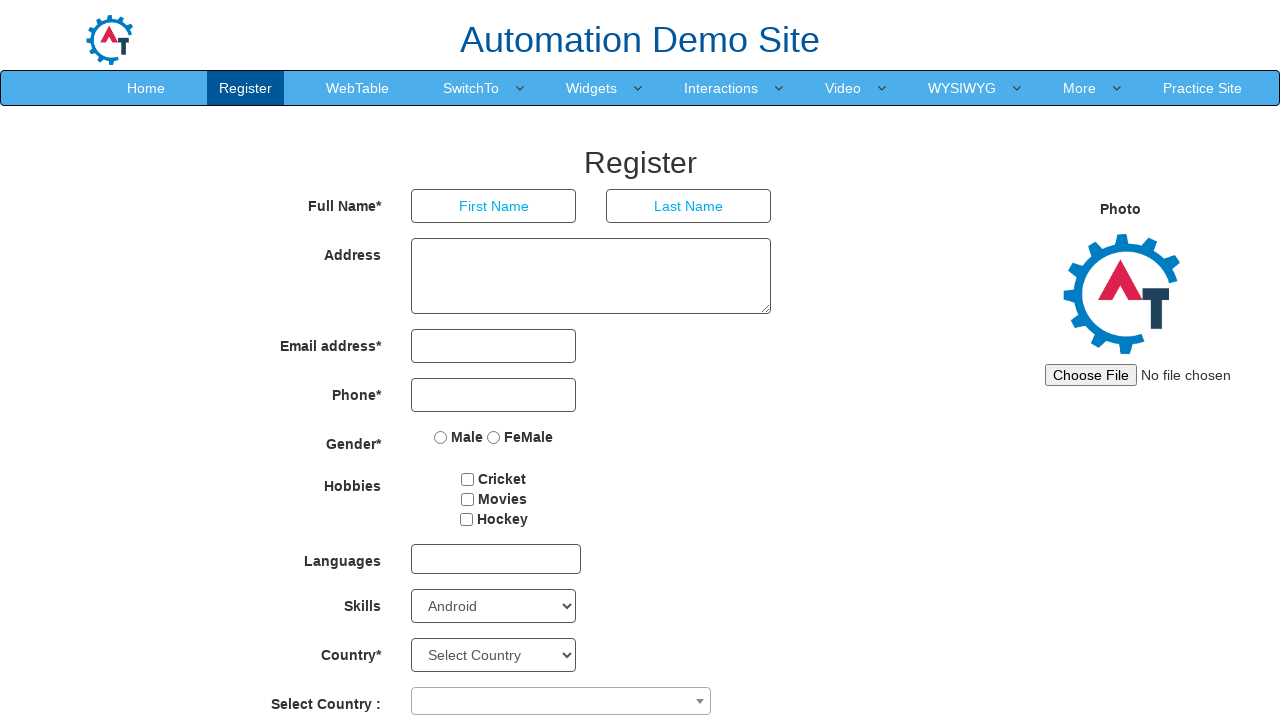

Selected 'APIs' from Skills dropdown on #Skills
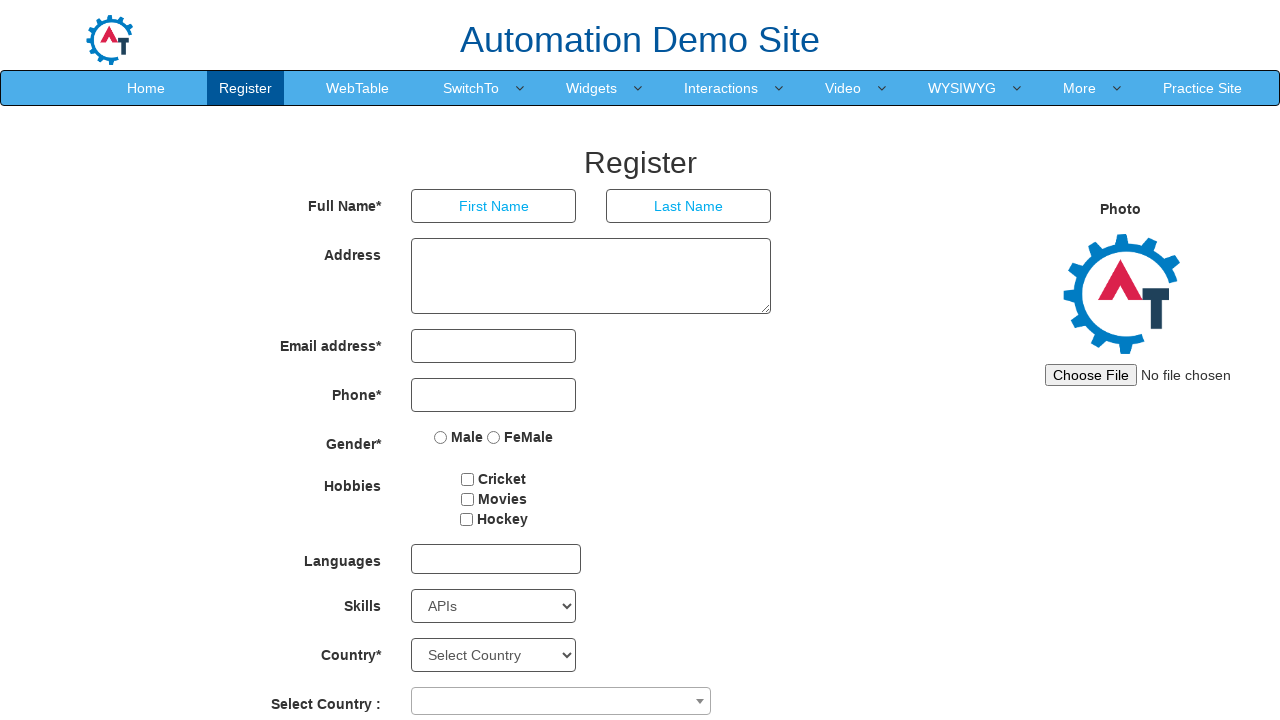

Clicked on Select2 country dropdown wrapper at (561, 701) on .select2-selection--single
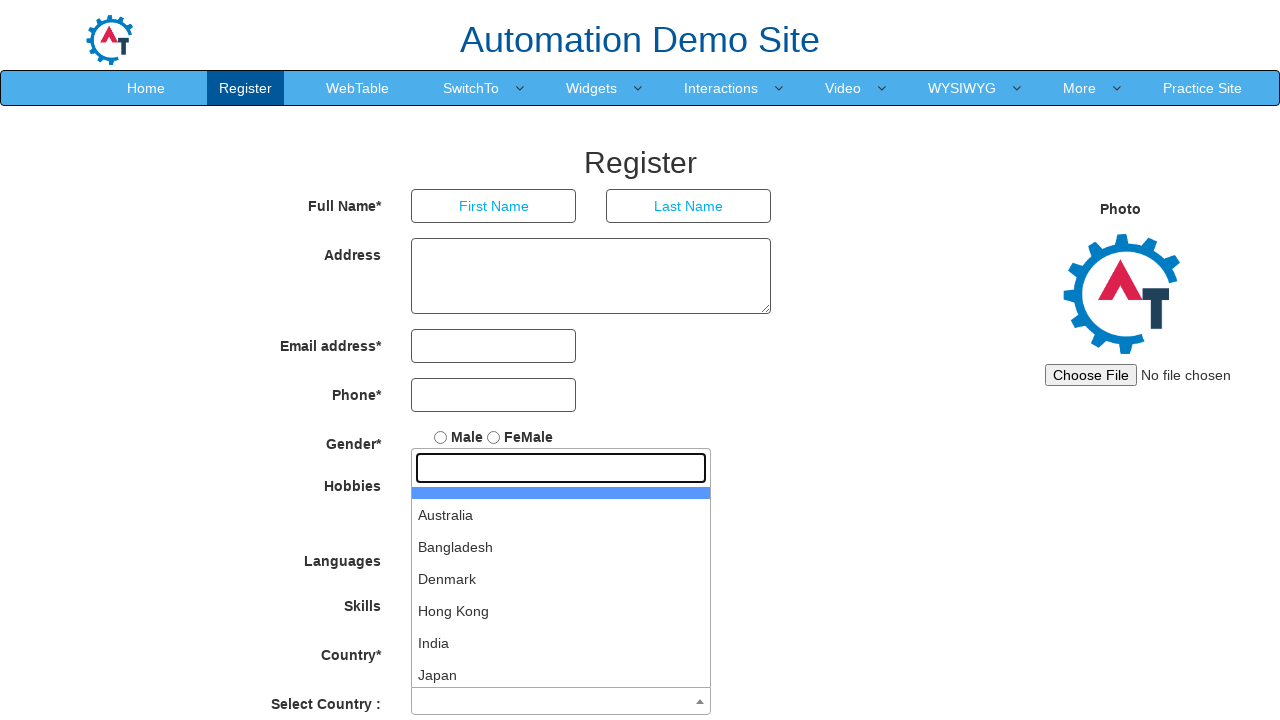

Country dropdown options appeared
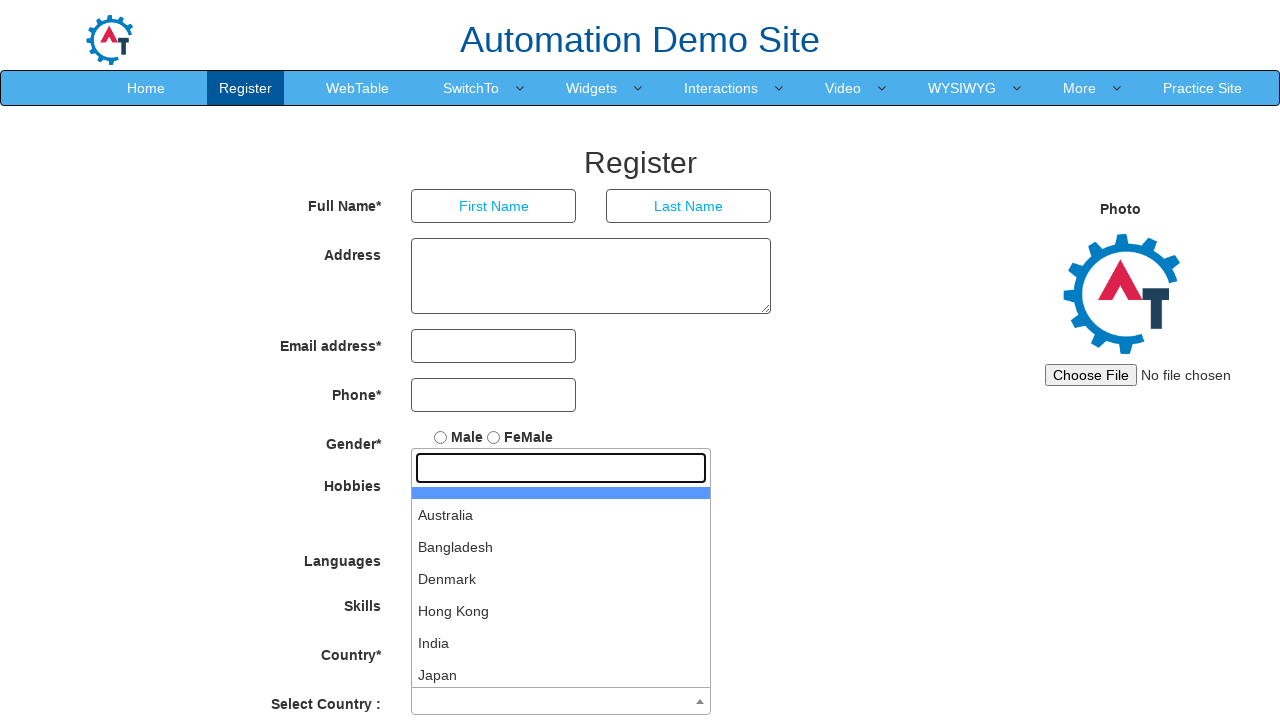

Selected 'India' from country dropdown at (561, 643) on .select2-results__option:text("India")
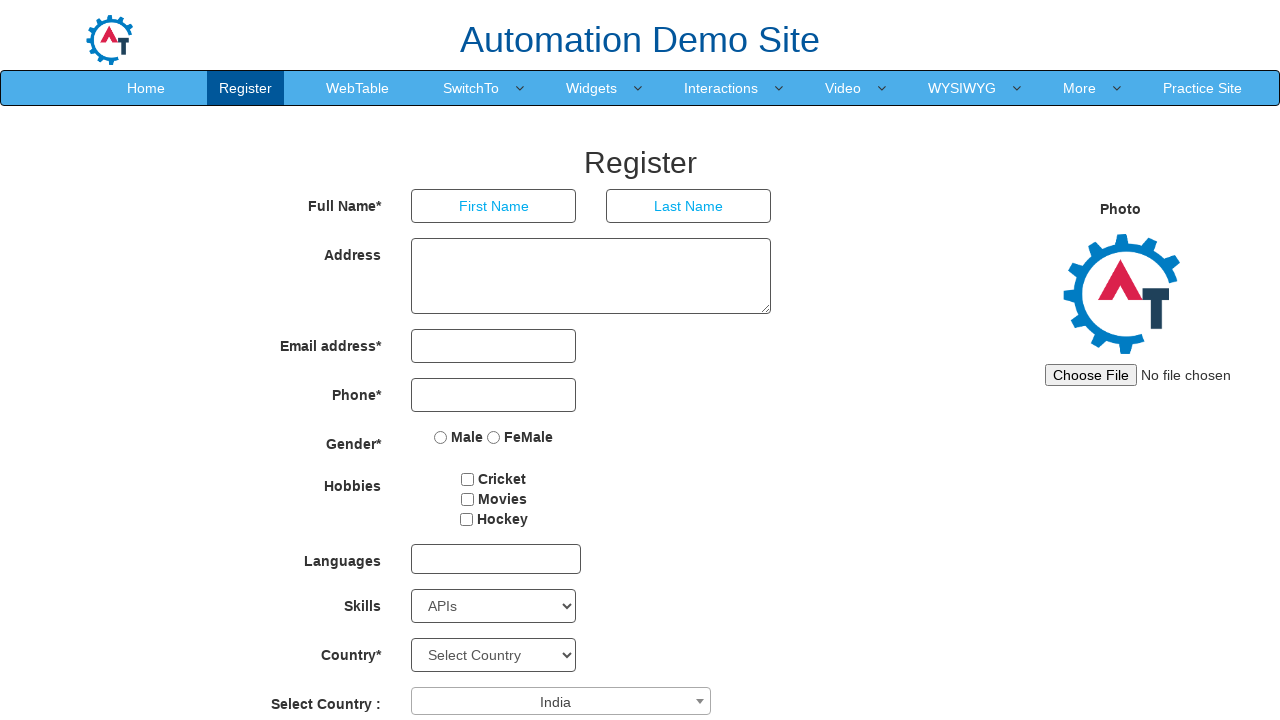

Verified 'India' is displayed as selected country
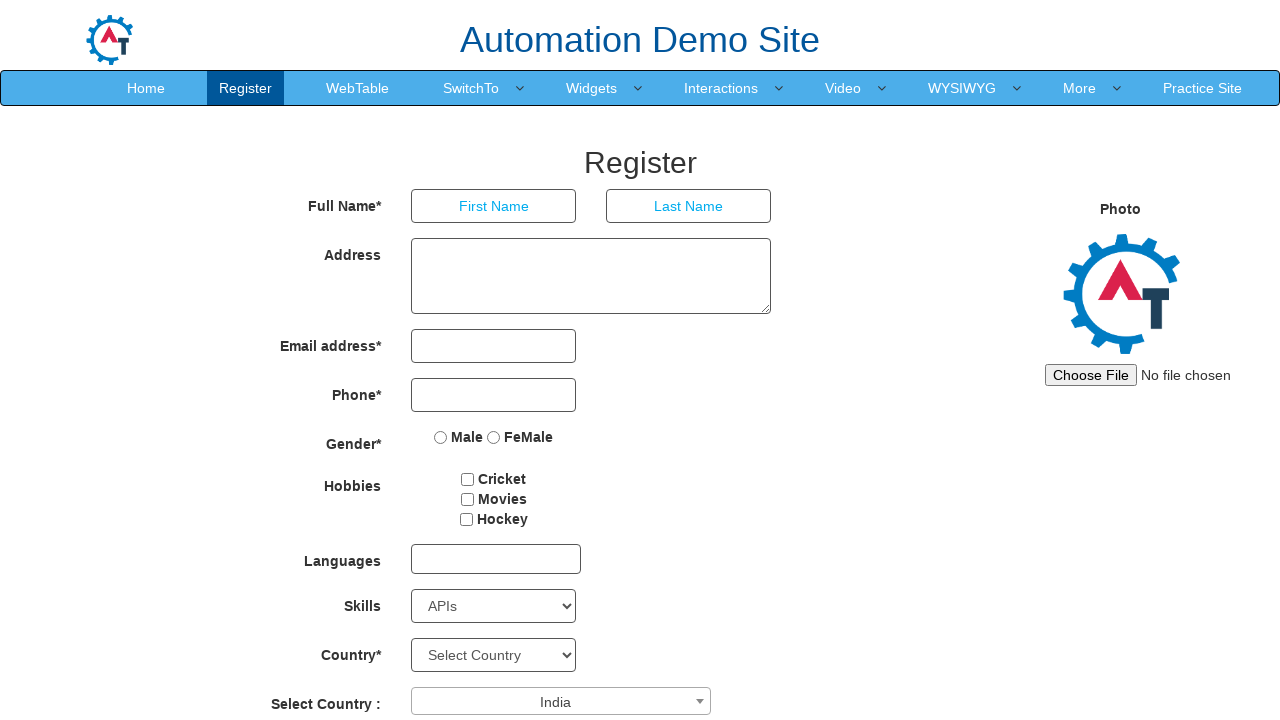

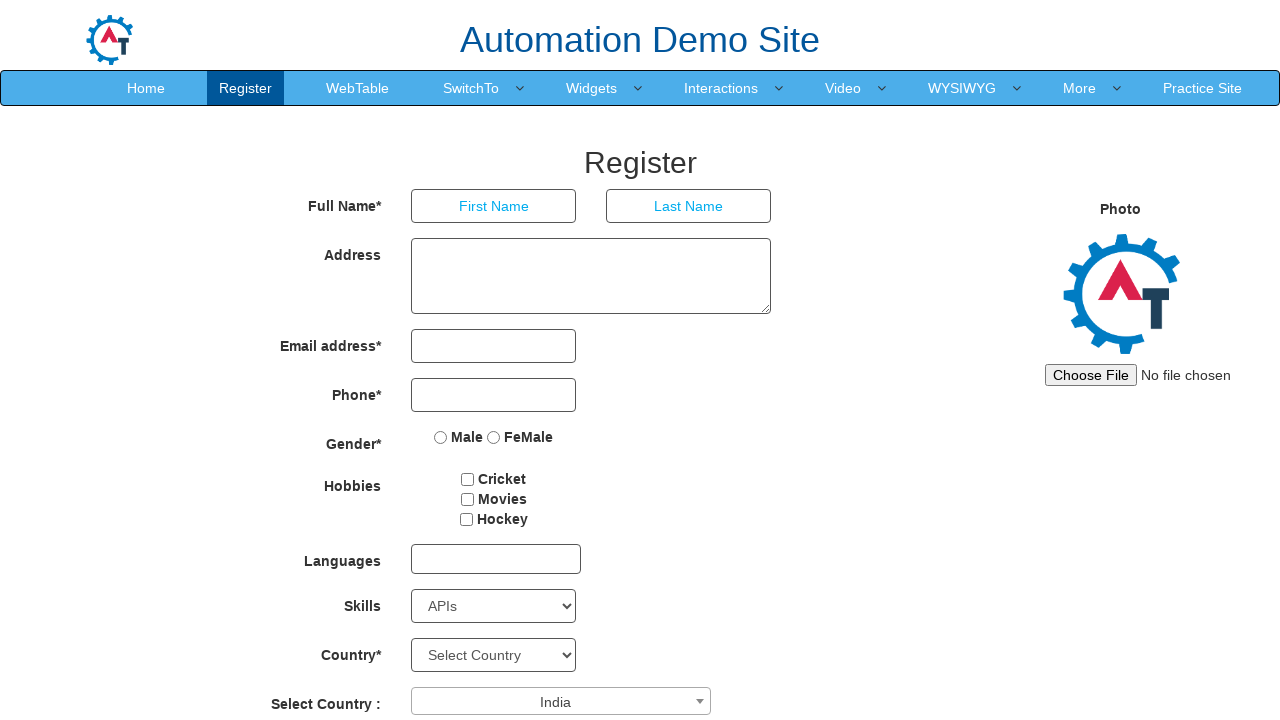